Navigates to a textbox test page and retrieves the page title

Starting URL: http://only-testing-blog.blogspot.in/2014/01/textbox.html

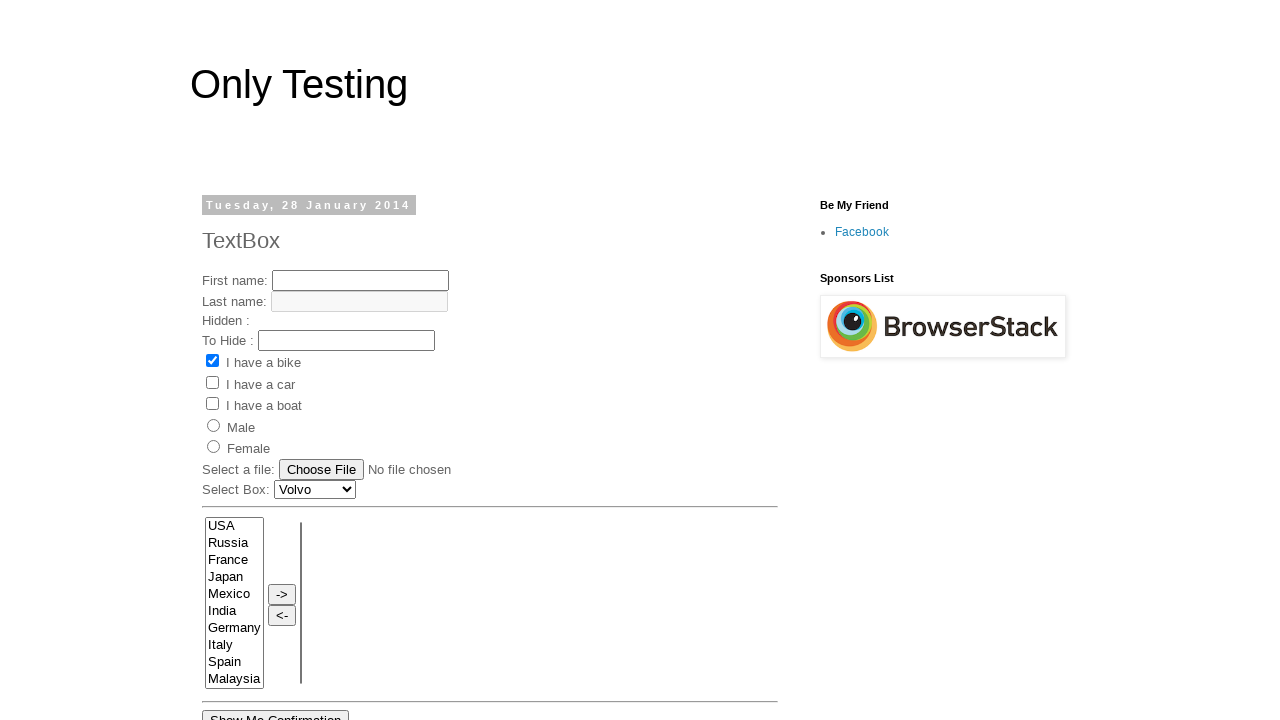

Navigated to textbox test page
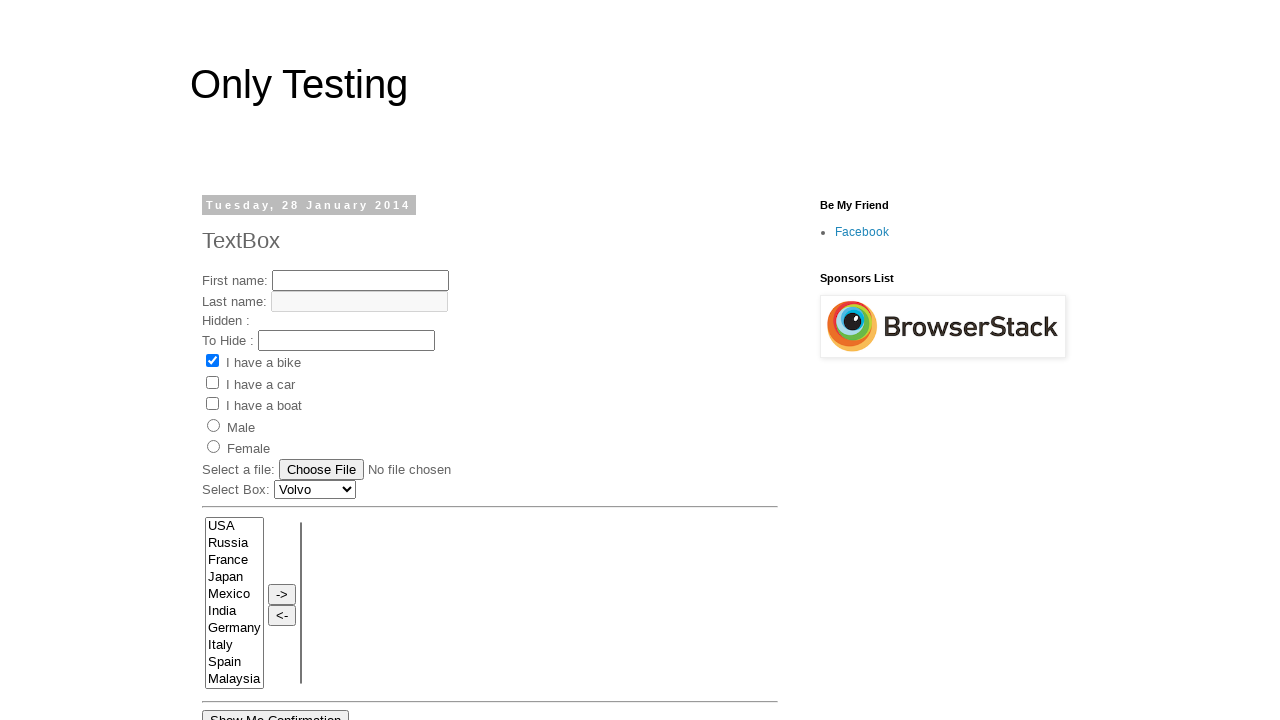

Retrieved page title: Only Testing: TextBox
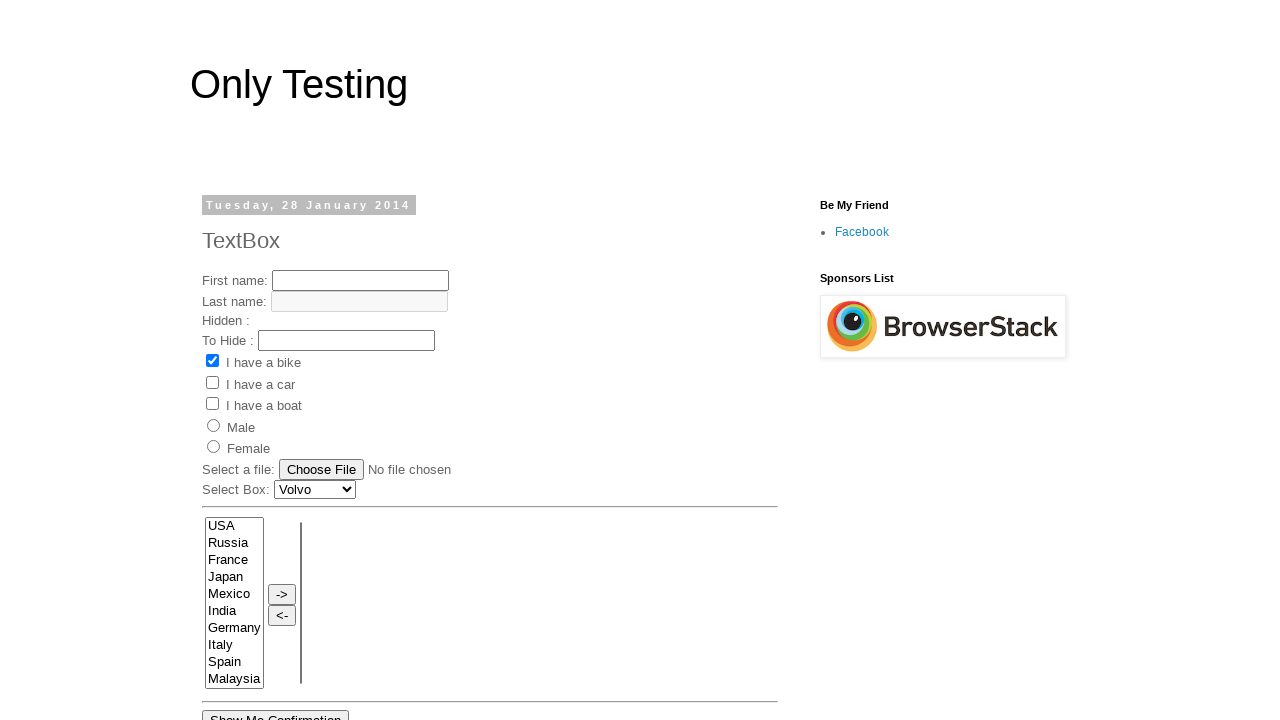

Printed page title to console
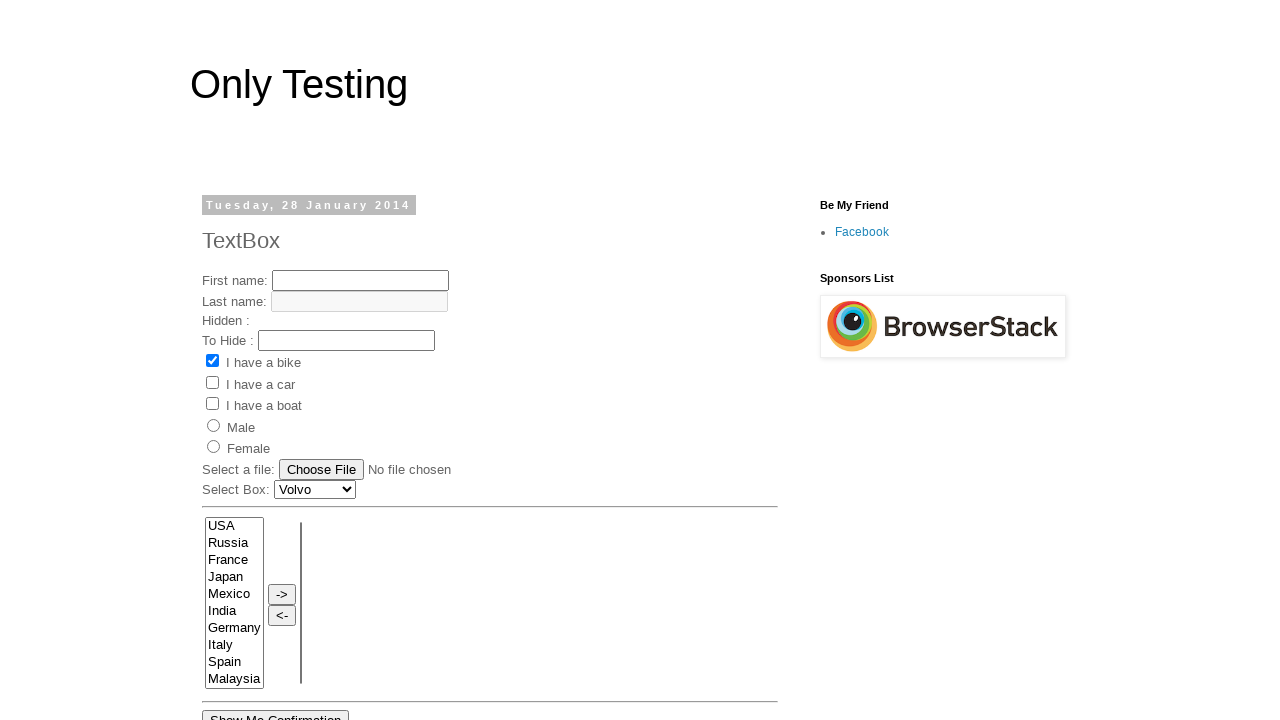

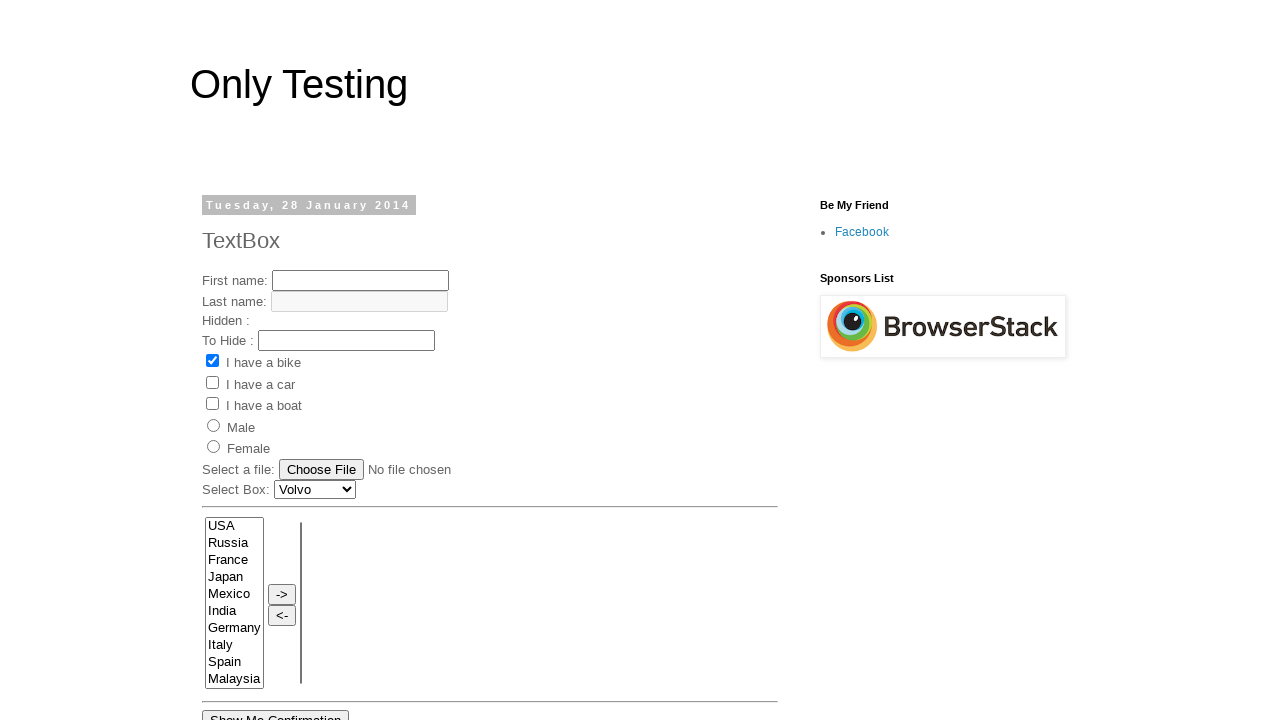